Tests delayed button enablement by clicking a button that becomes enabled after a delay and verifying a success message appears

Starting URL: https://interaction-playground.pages.dev/delays

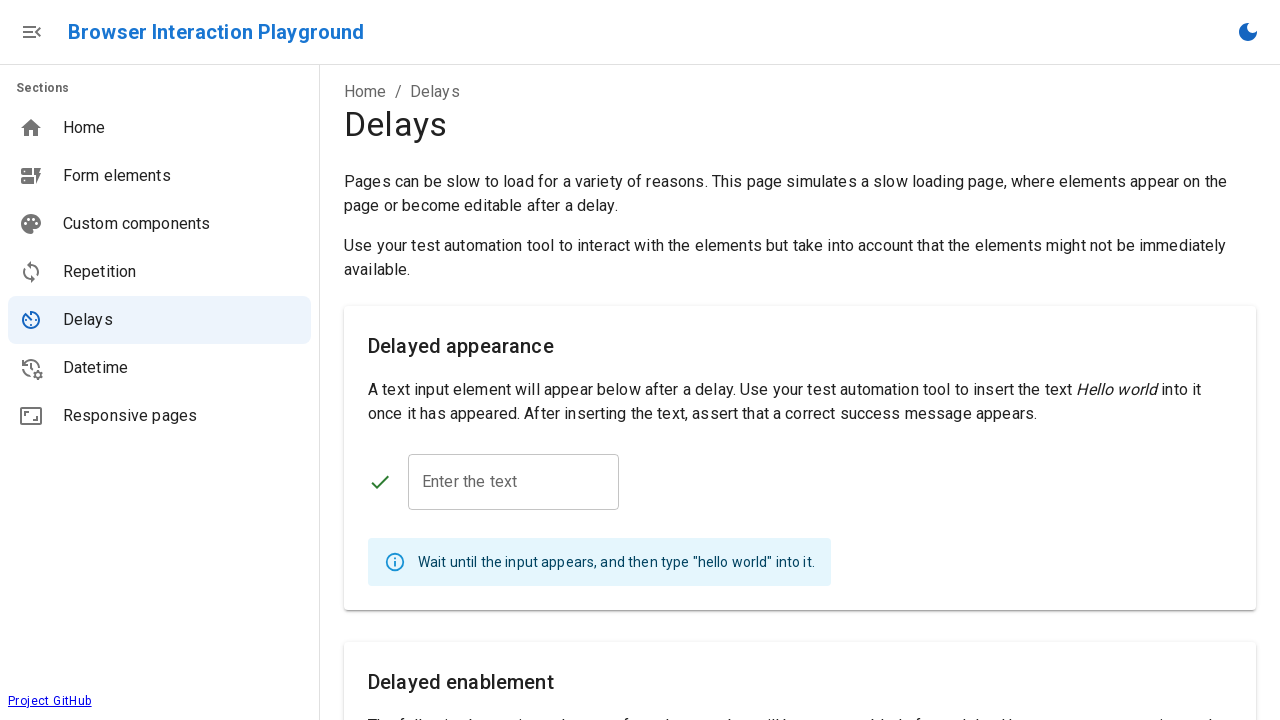

Navigated to delayed enablement test page
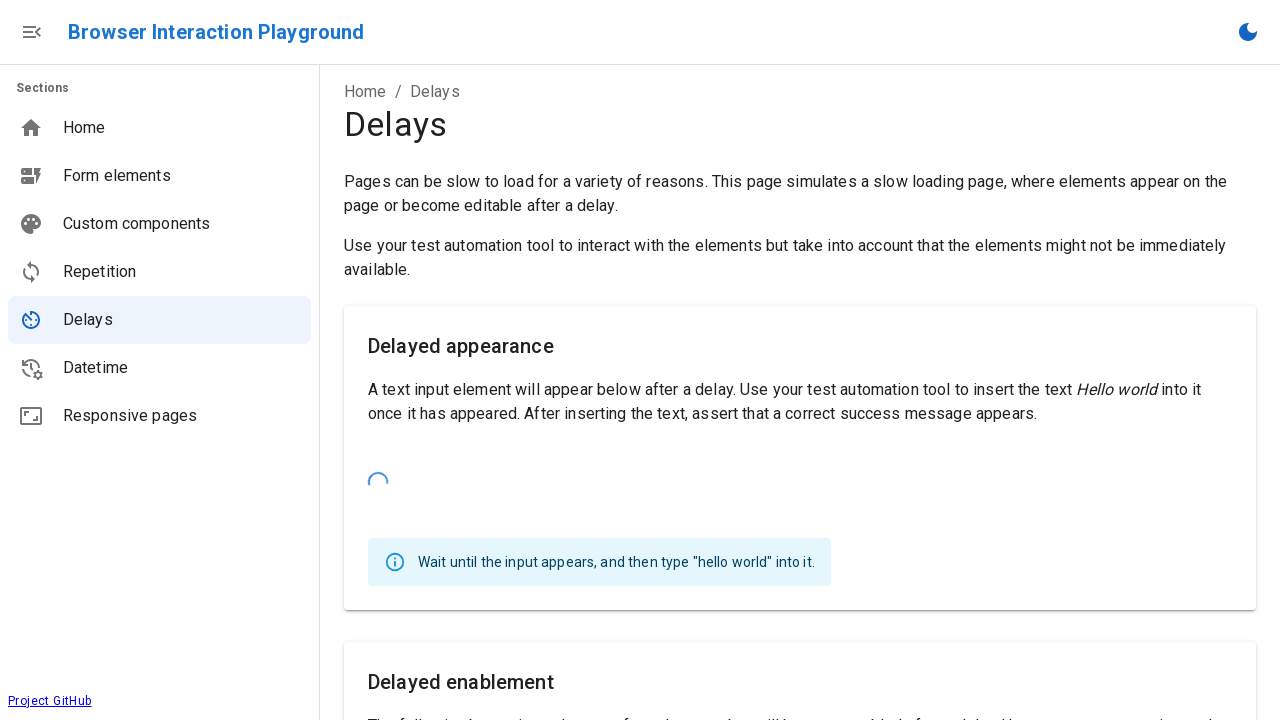

Clicked 'Click me!' button after it became enabled at (458, 549) on internal:role=button[name="Click me!"i]
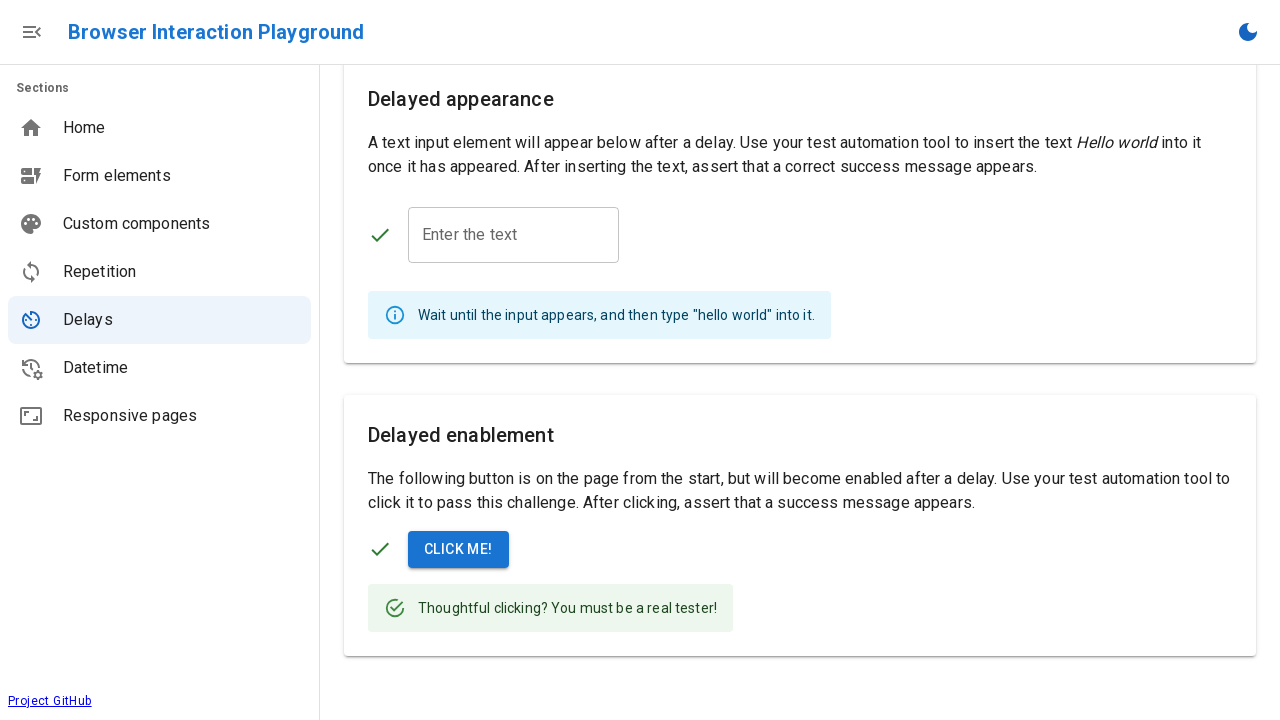

Clicked on the success message 'Thoughtful clicking? You must' at (568, 608) on internal:text="Thoughtful clicking? You must"i
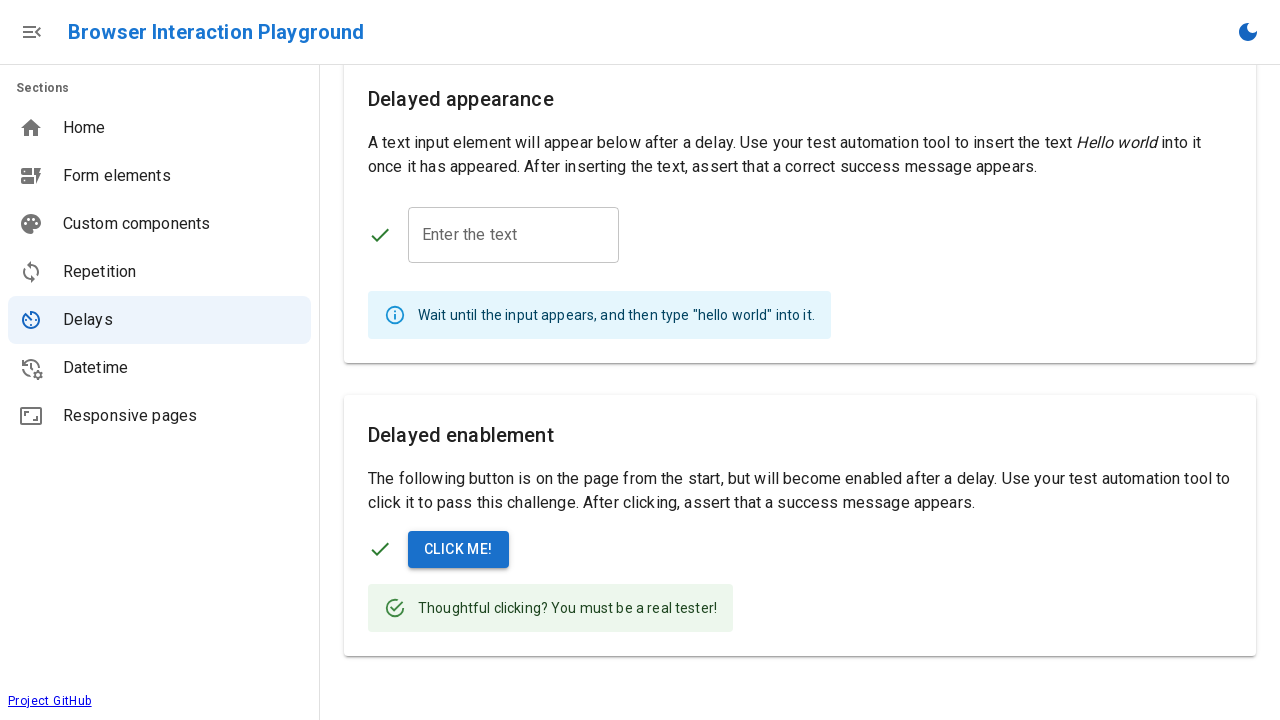

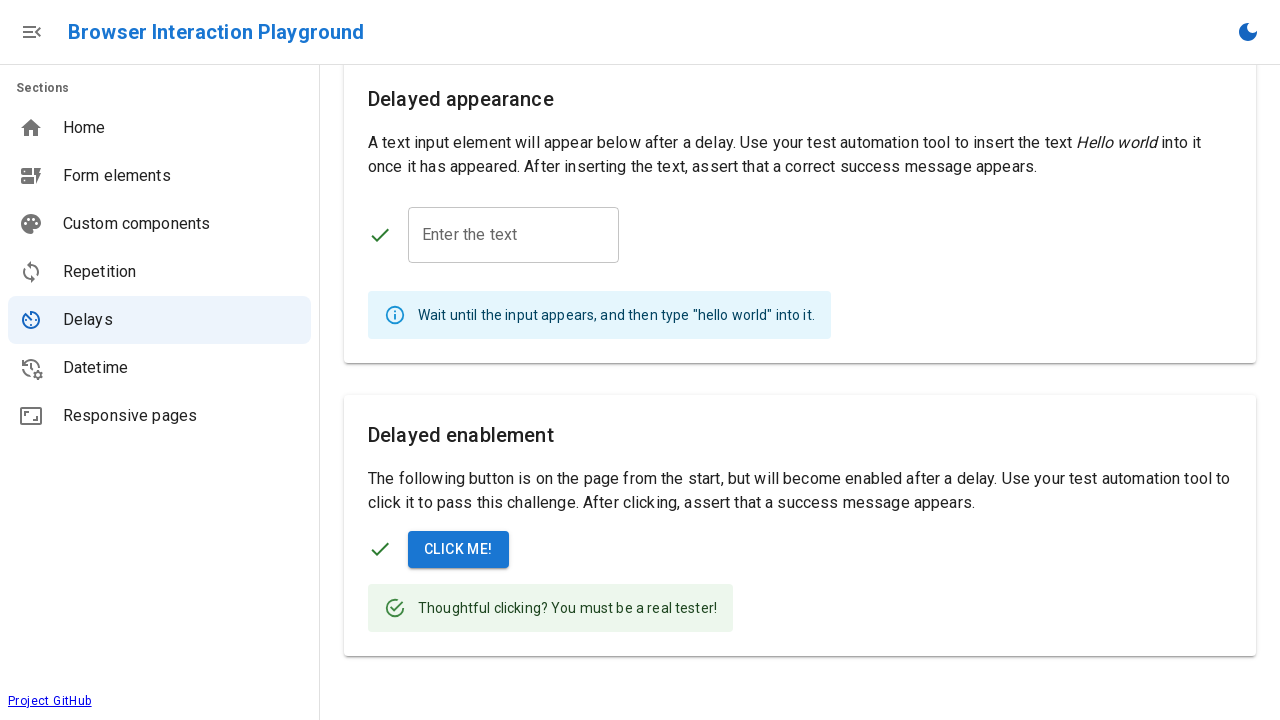